Fills out a sample contact form with all fields including dropdown, checkbox, radio button, and comments, but does not submit

Starting URL: https://globalsqa.com/samplepagetest

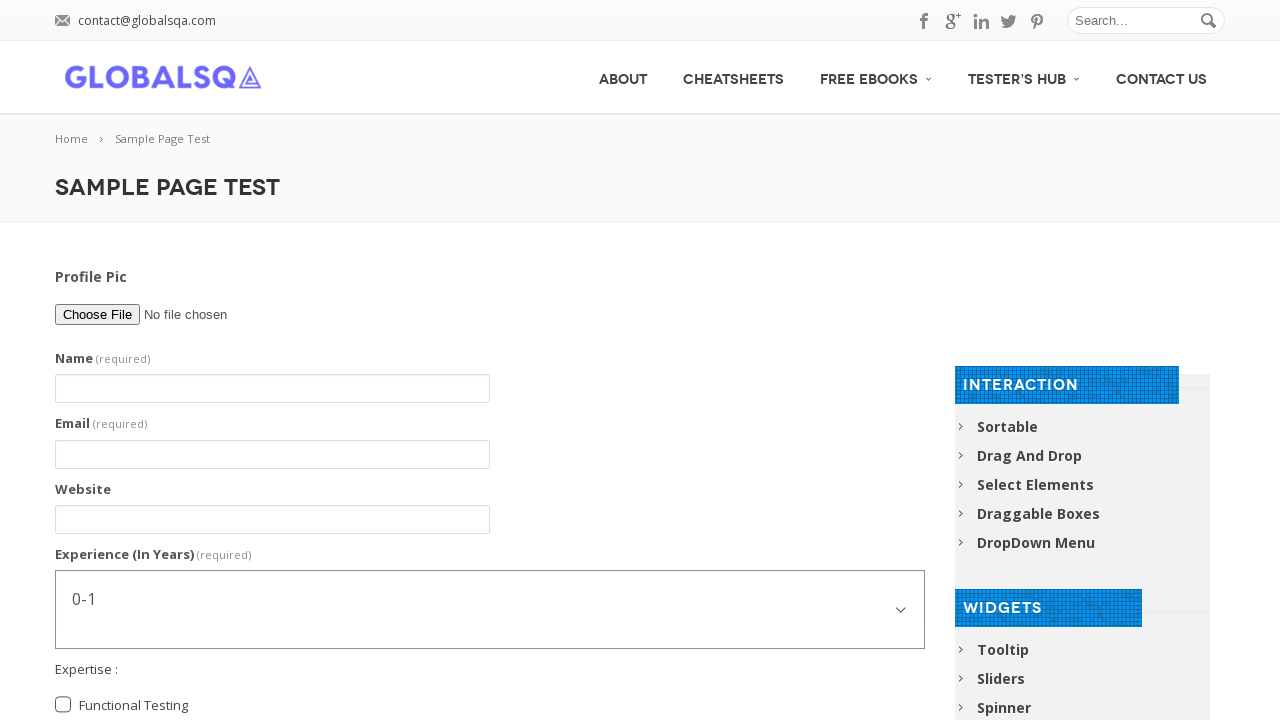

Filled name field with 'Name' on #g2599-name
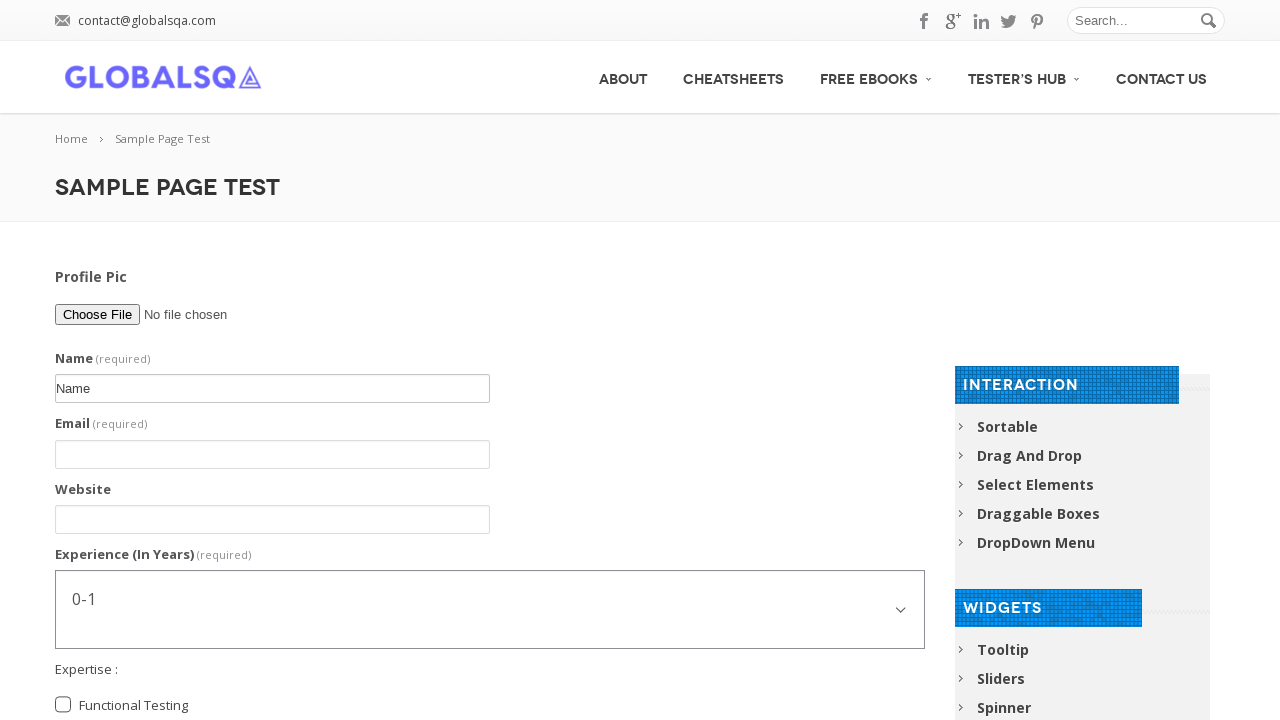

Filled email field with 'test123@test.com' on #g2599-email
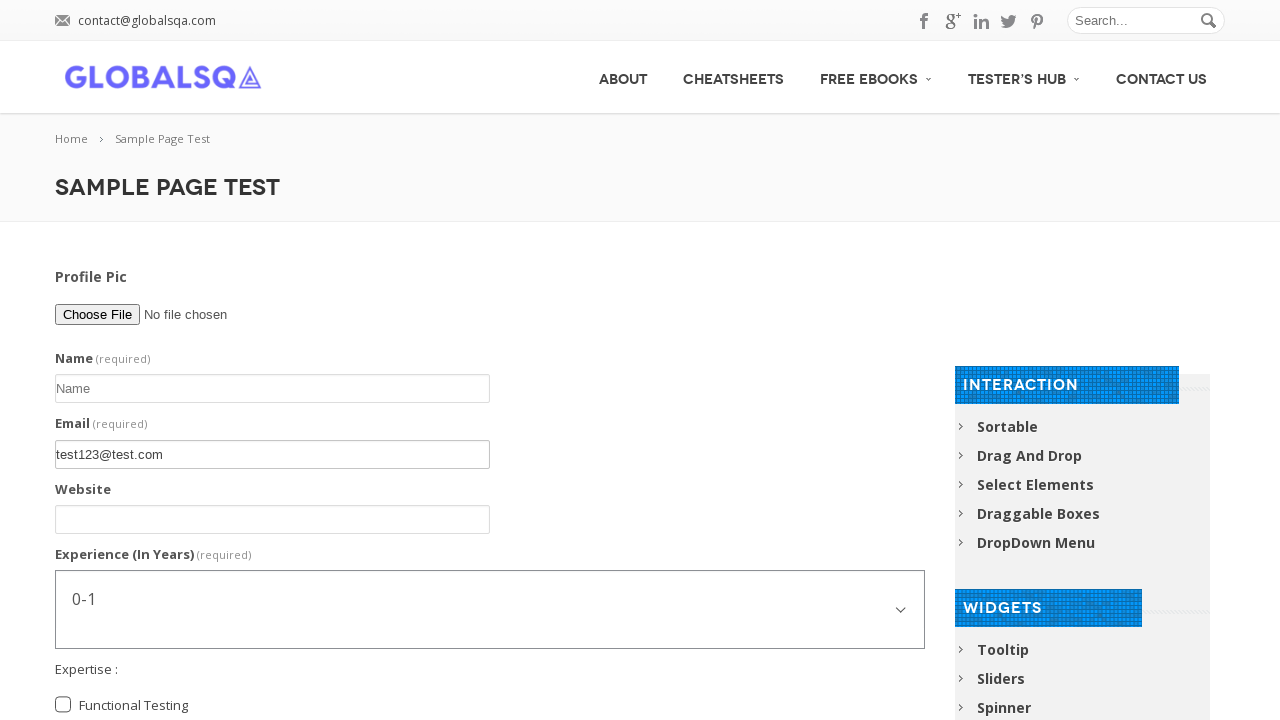

Filled website field with 'https://www.test.com' on #g2599-website
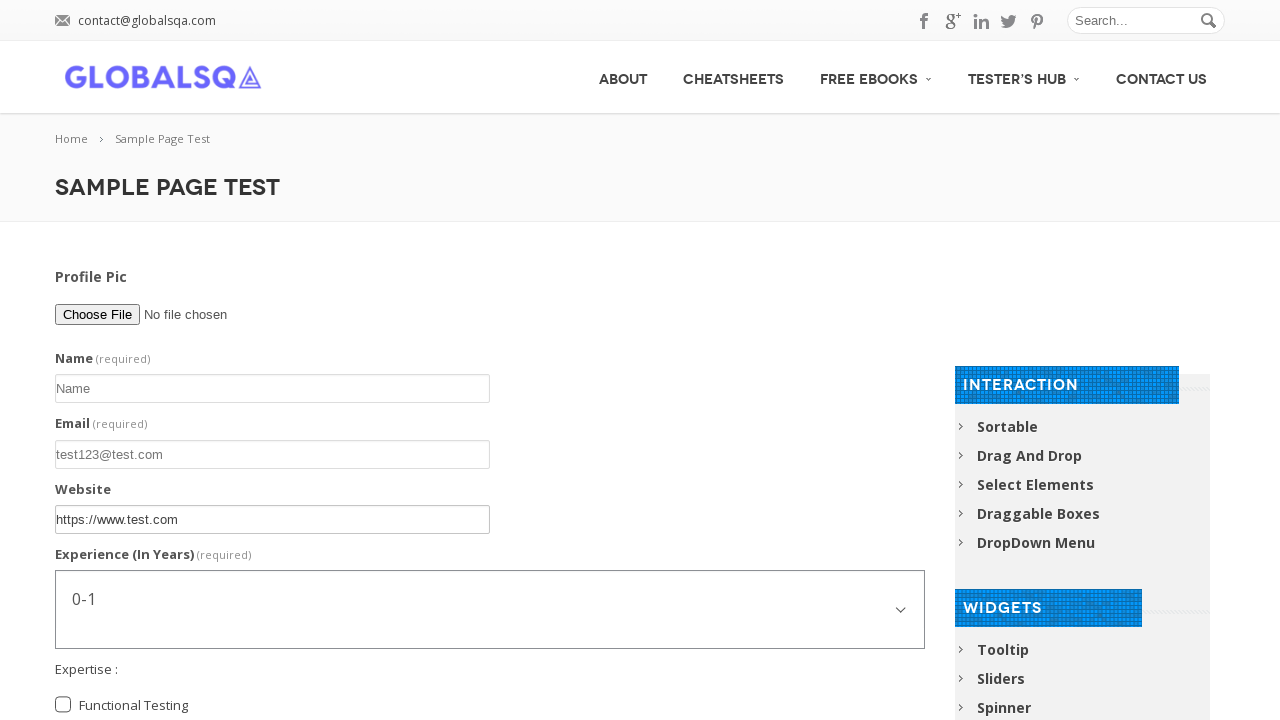

Selected experience dropdown option at index 1 on #g2599-experienceinyears
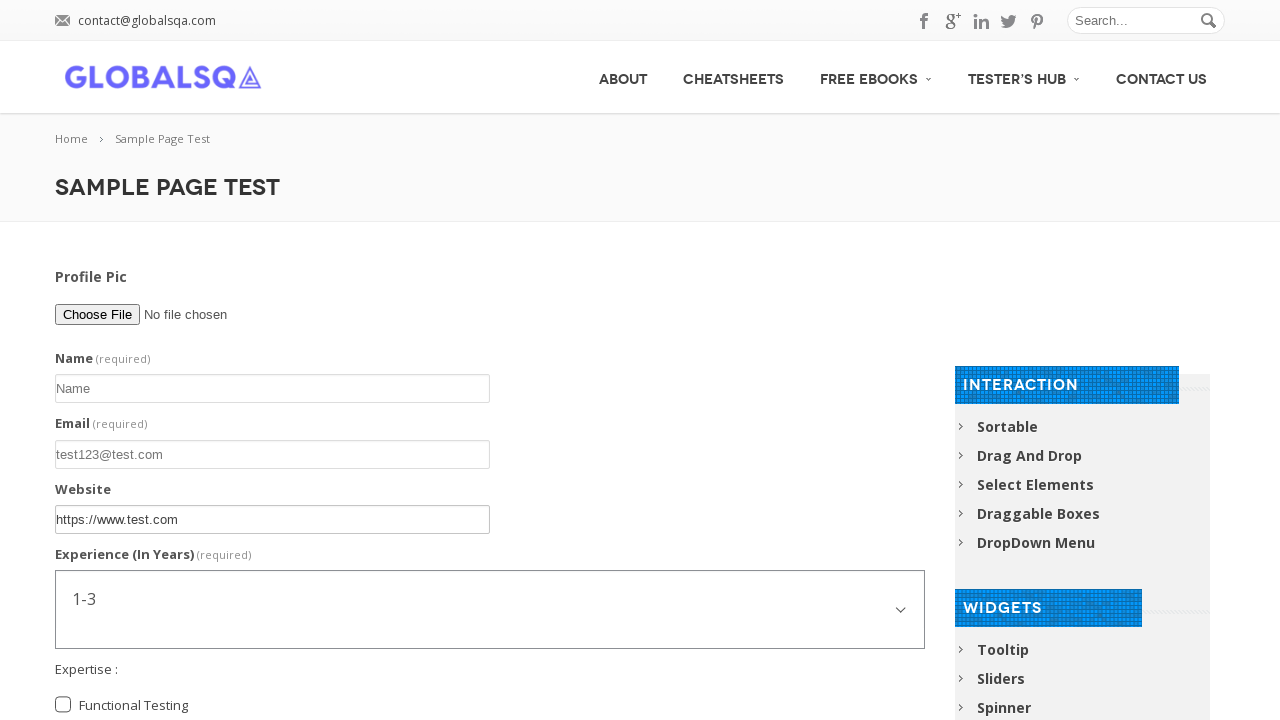

Checked 'Functional Testing' checkbox at (63, 705) on input[type='checkbox'][value='Functional Testing']
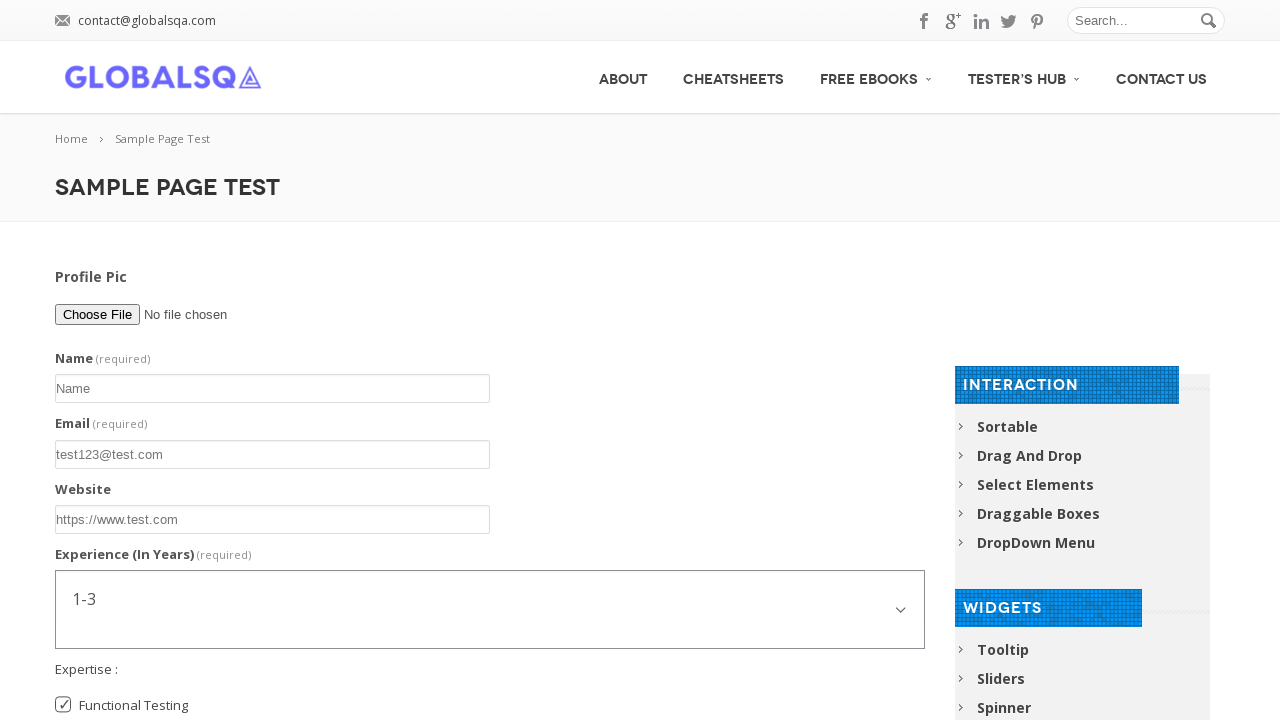

Selected 'Graduate' radio button at (63, 377) on input[type='radio'][value='Graduate']
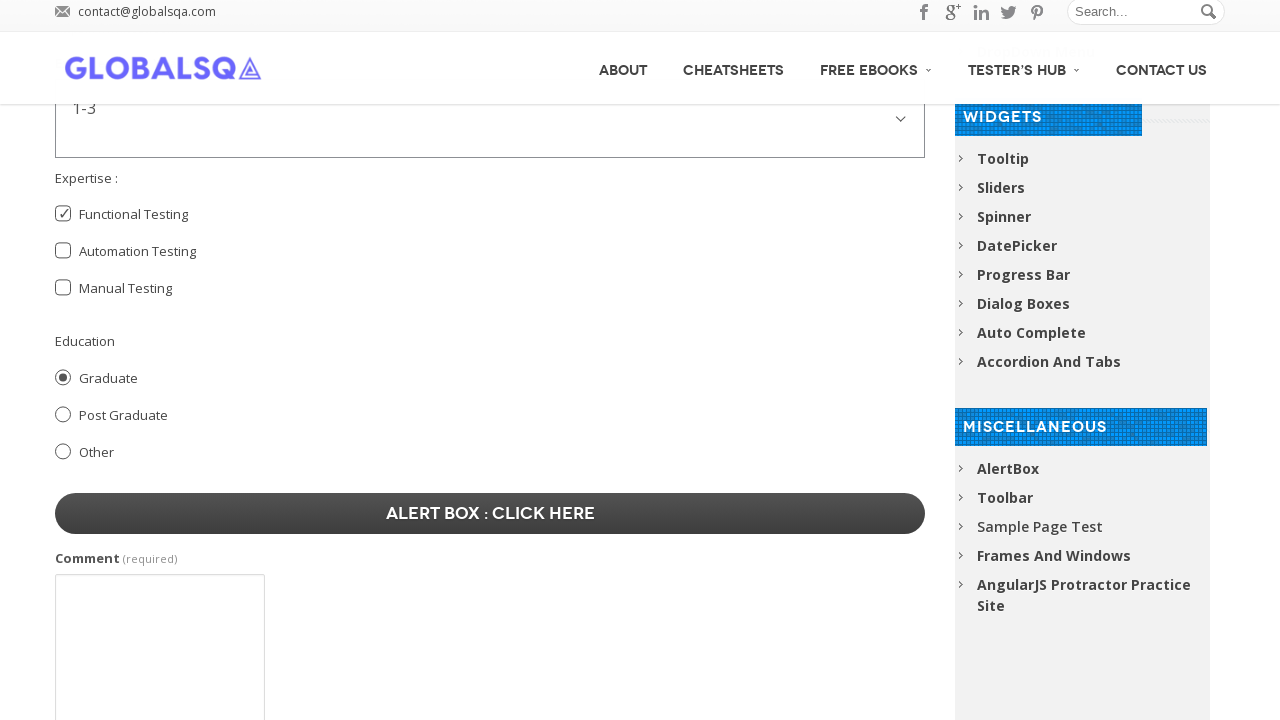

Filled comments field with 'test comments' on #contact-form-comment-g2599-comment
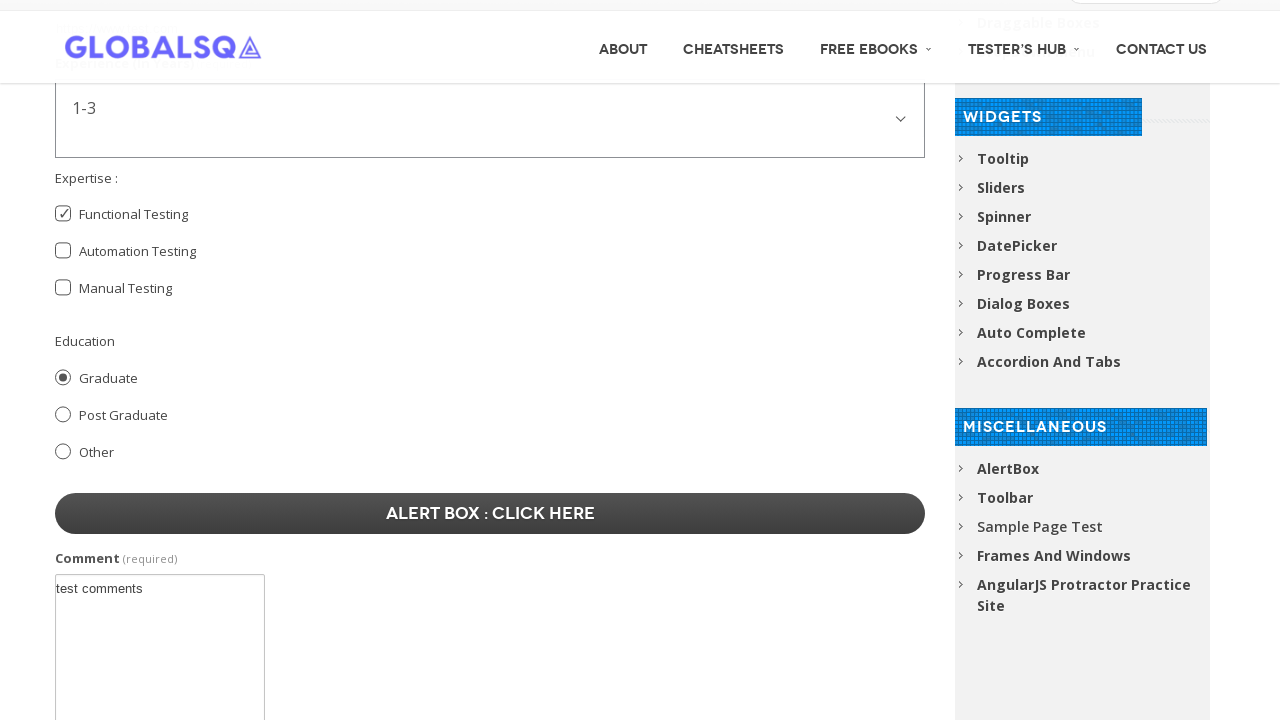

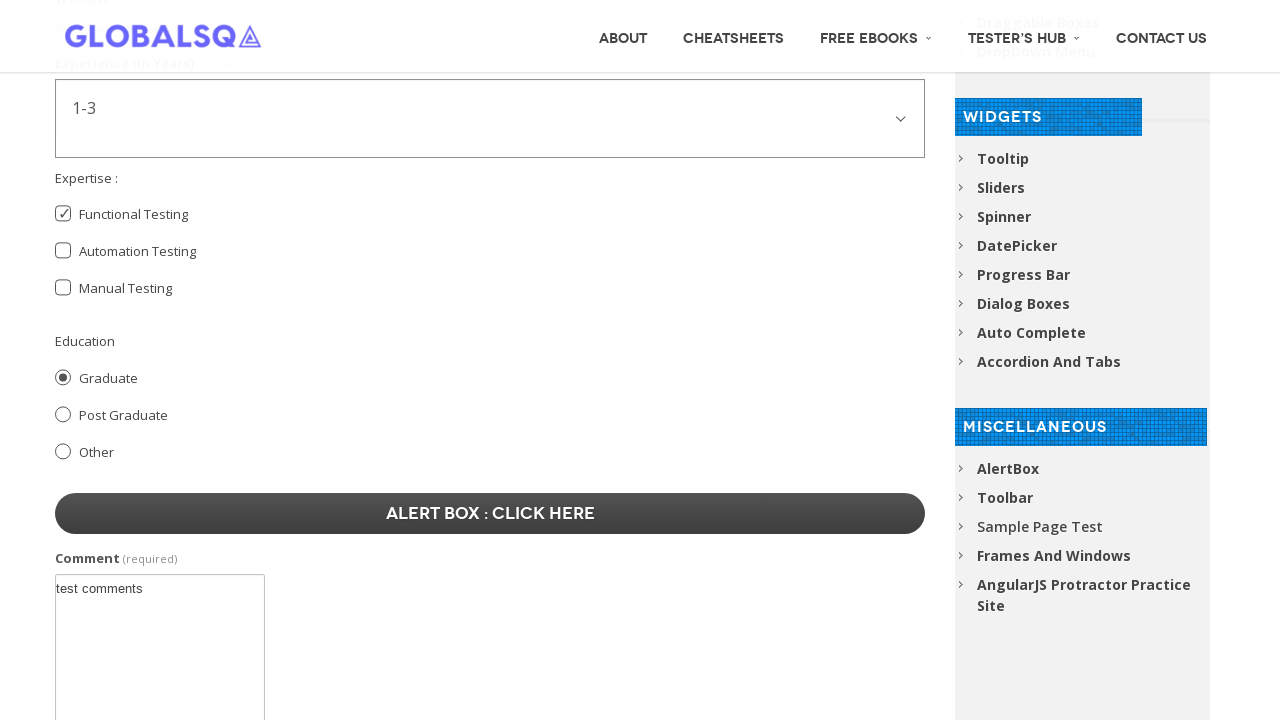